Tests button click functionality on DemoQA by clicking the "Click Me" button and verifying the dynamic click message appears

Starting URL: https://demoqa.com/buttons

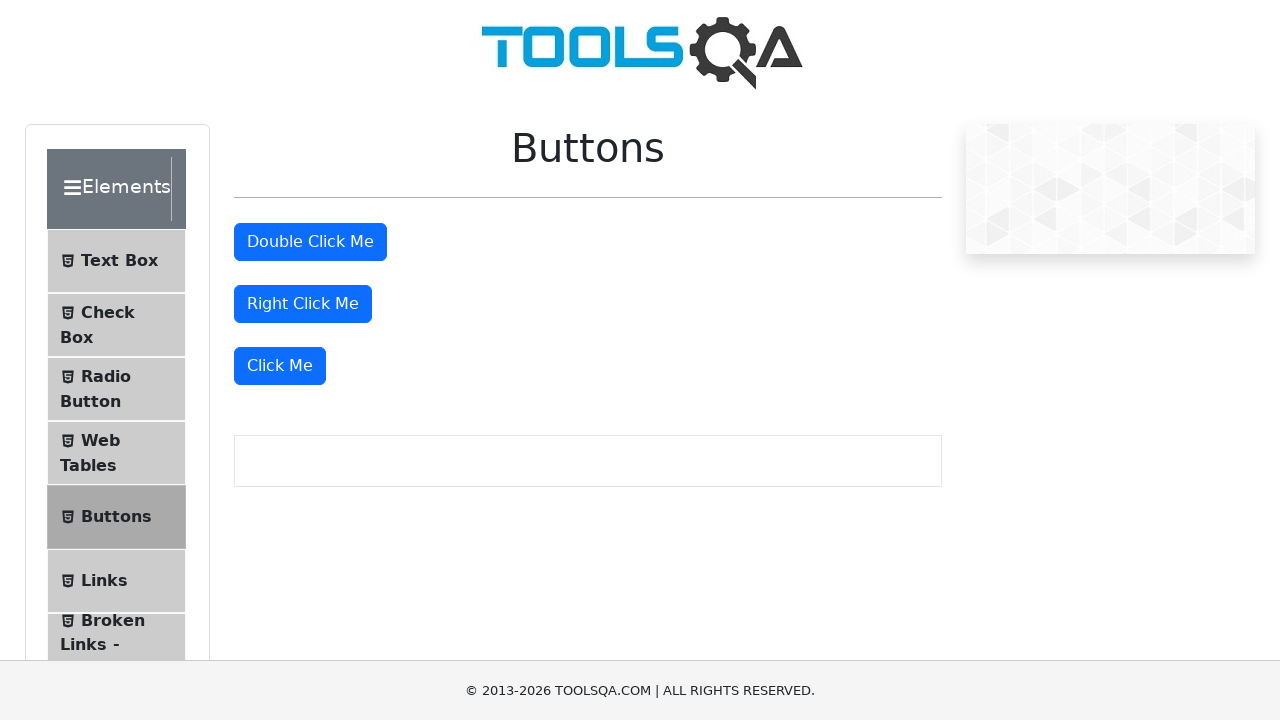

Clicked the 'Click Me' button at (280, 366) on xpath=//button[text()='Click Me']
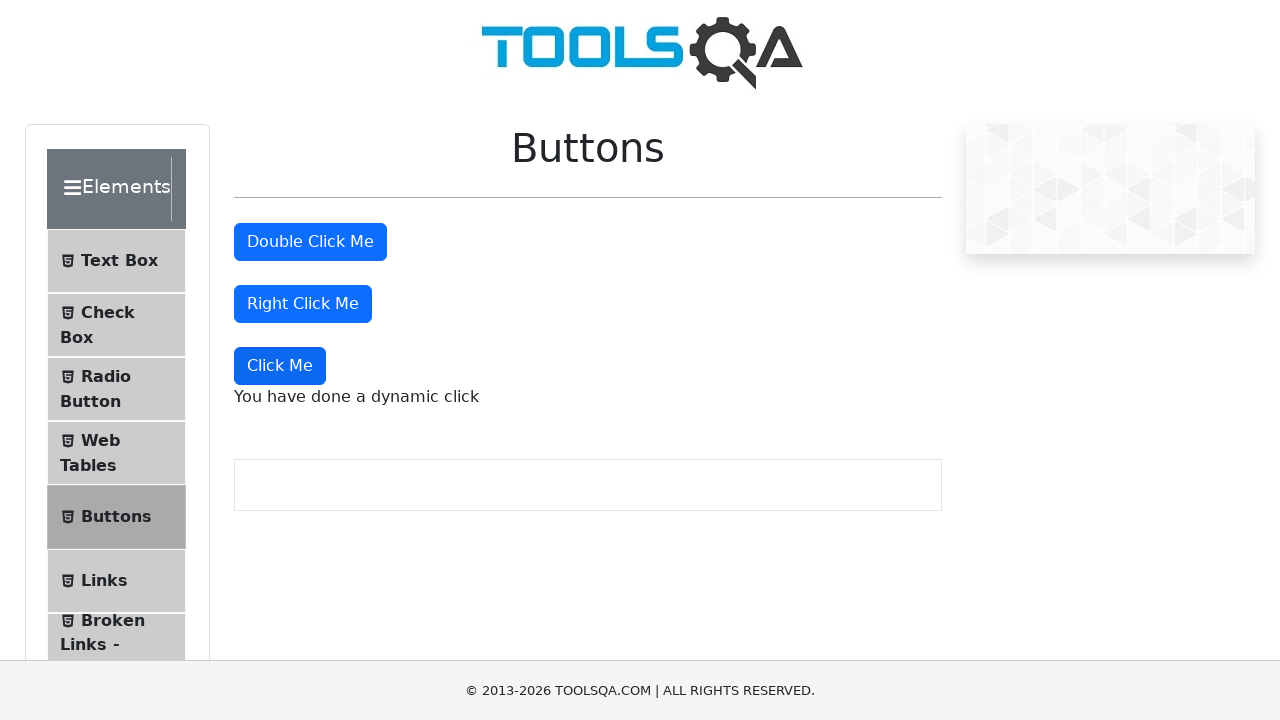

Dynamic click message appeared
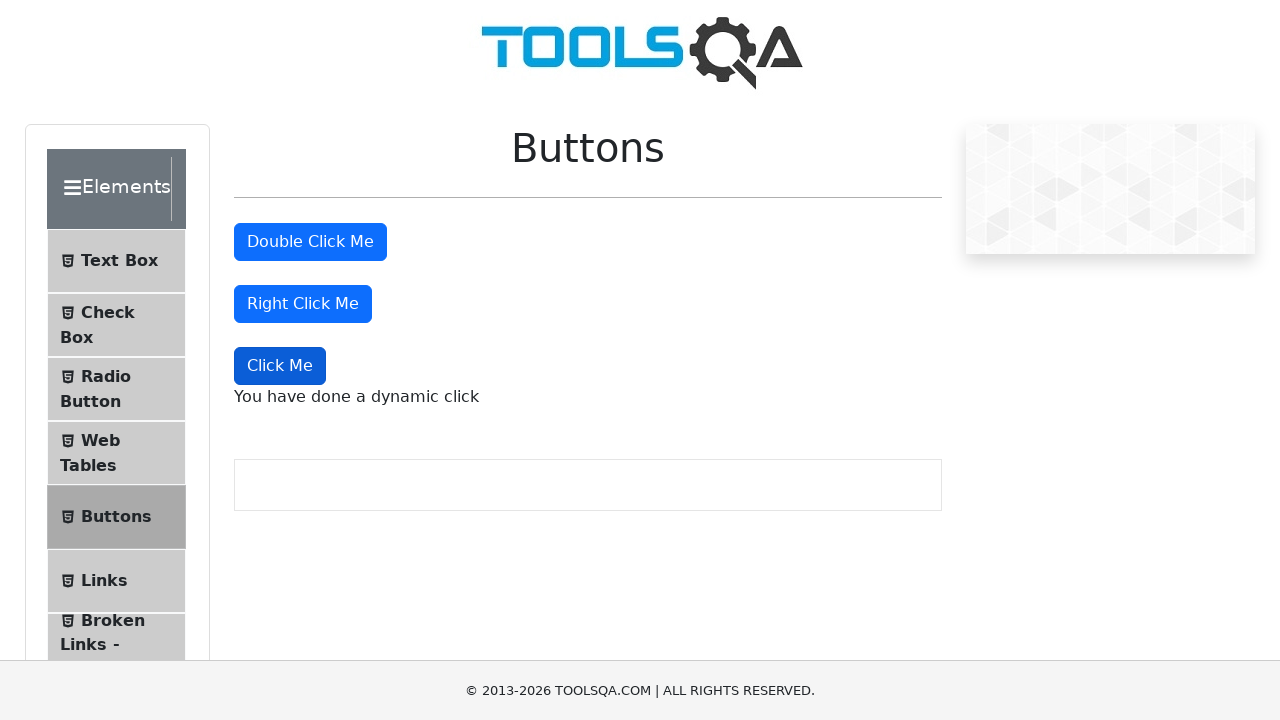

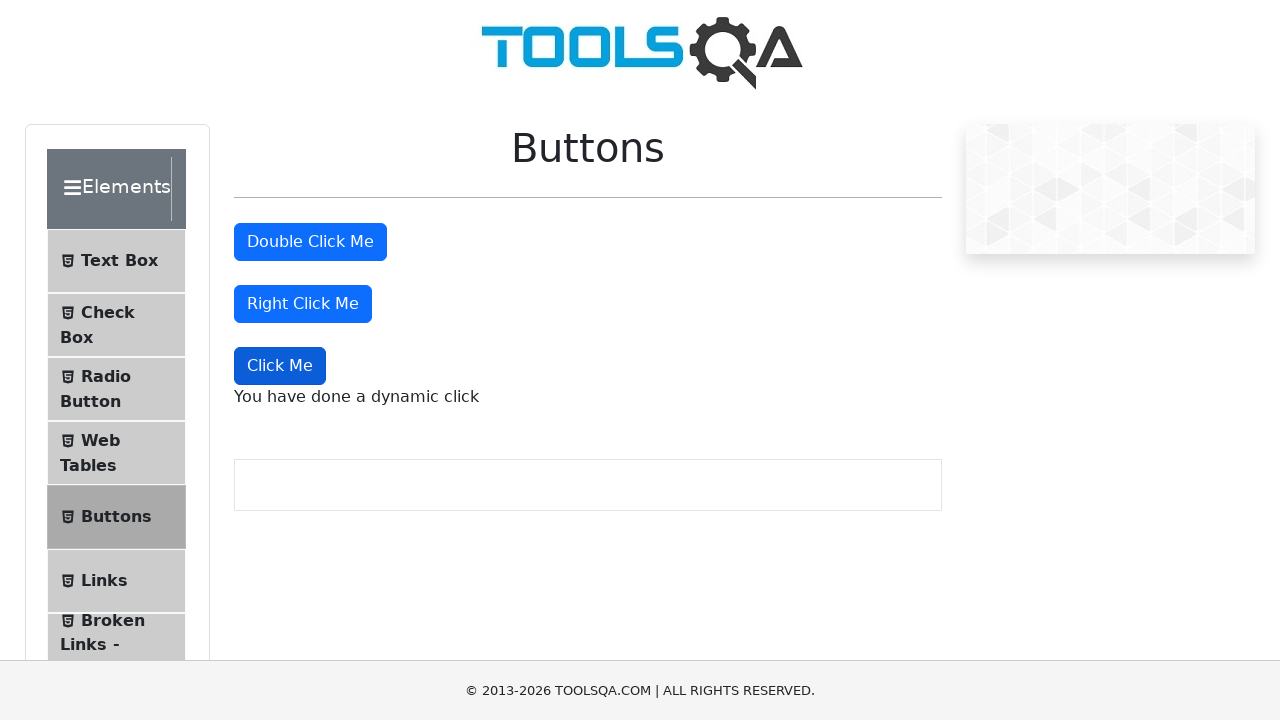